Tests device emulation by setting custom device metrics to simulate a mobile viewport before navigating to the Selenium documentation site

Starting URL: https://selenium.dev/

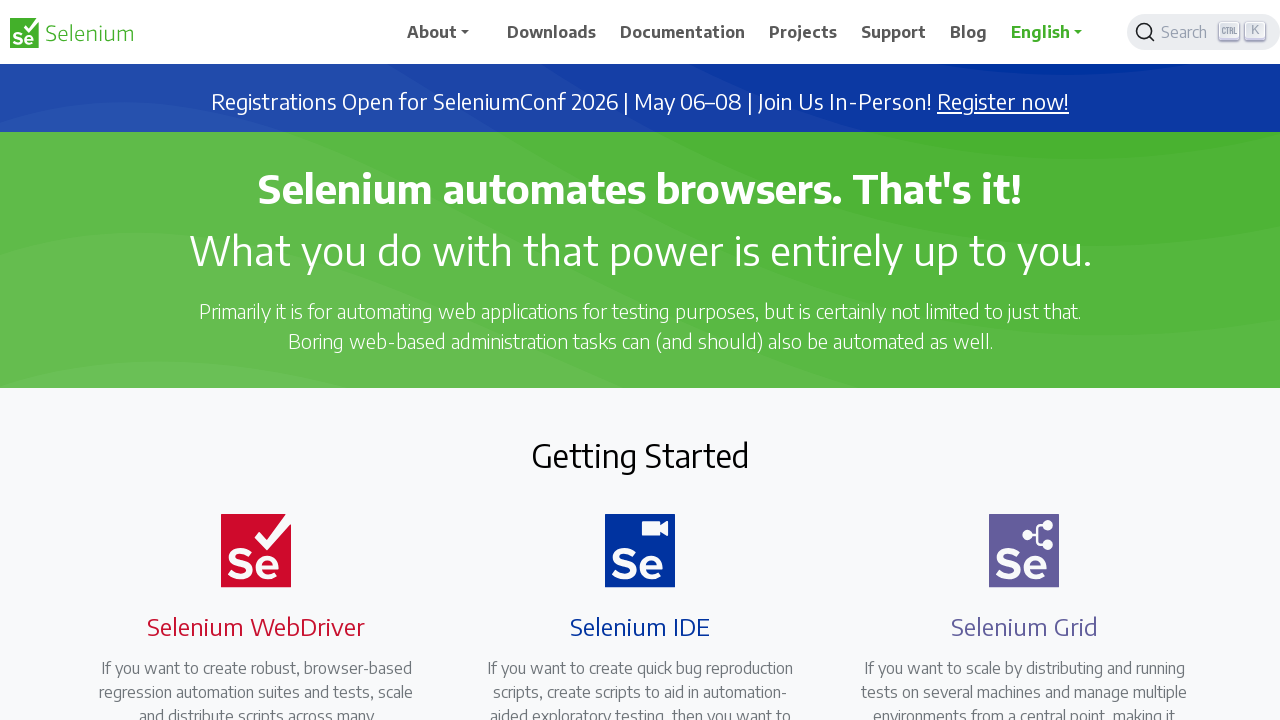

Added init script to override navigator userAgent for mobile emulation
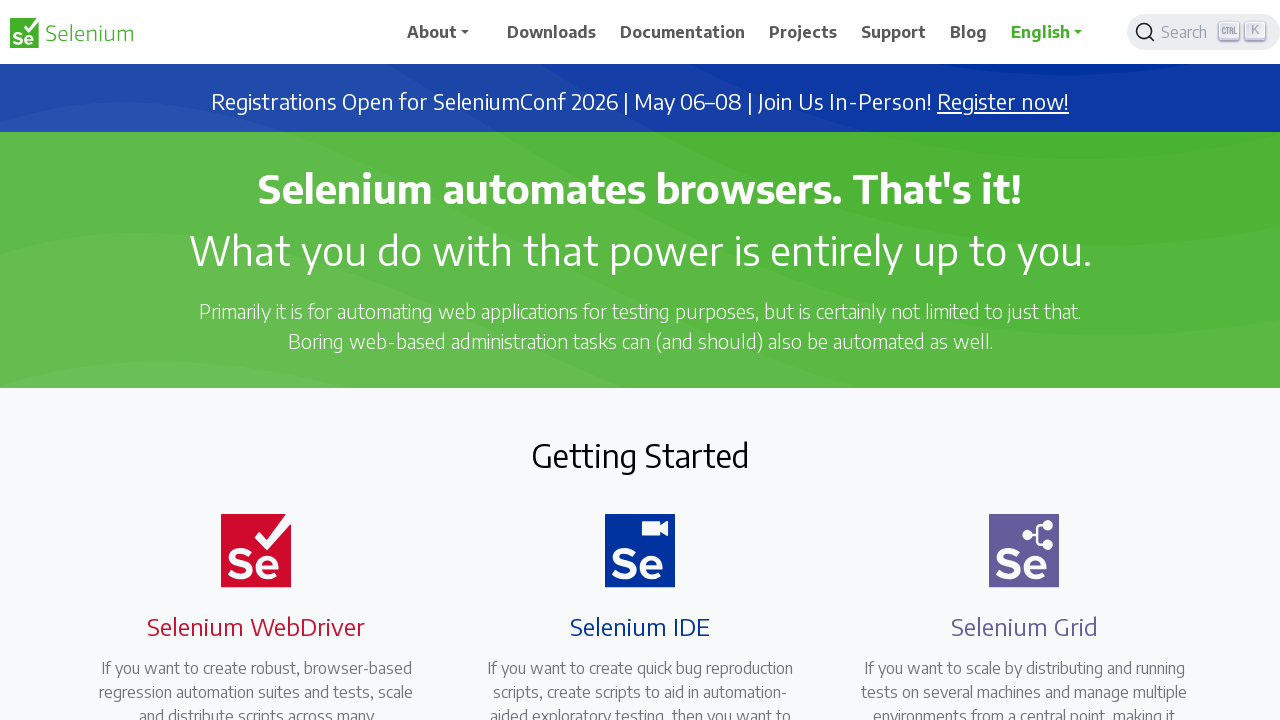

Set viewport size to mobile dimensions (600x1000)
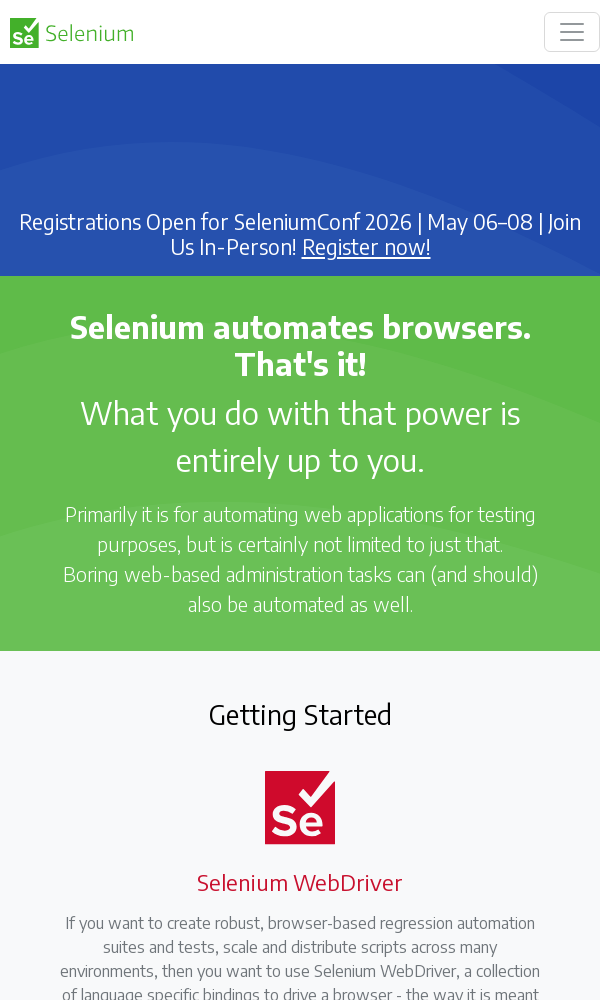

Page fully loaded at https://selenium.dev/ with networkidle state
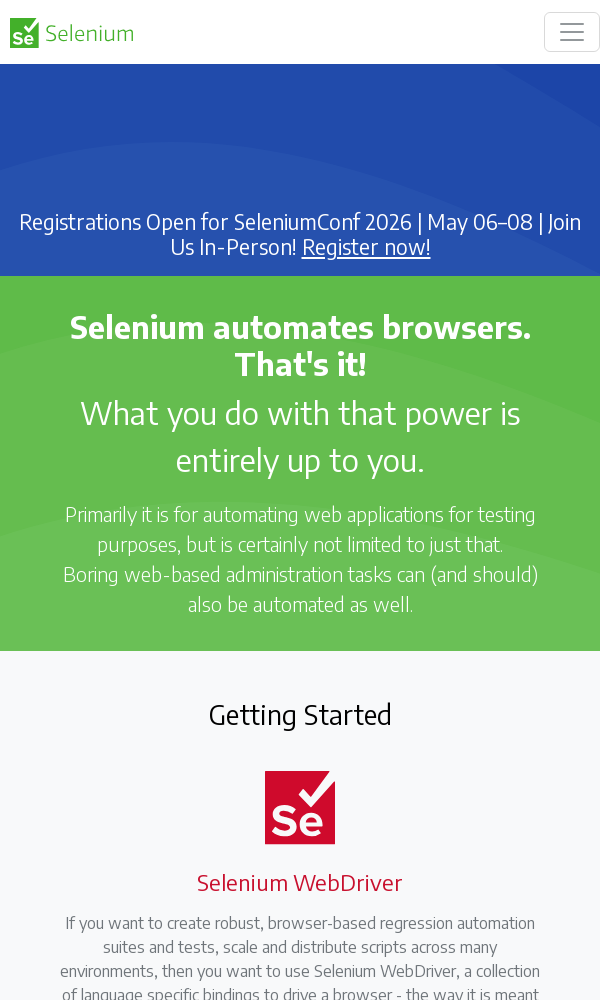

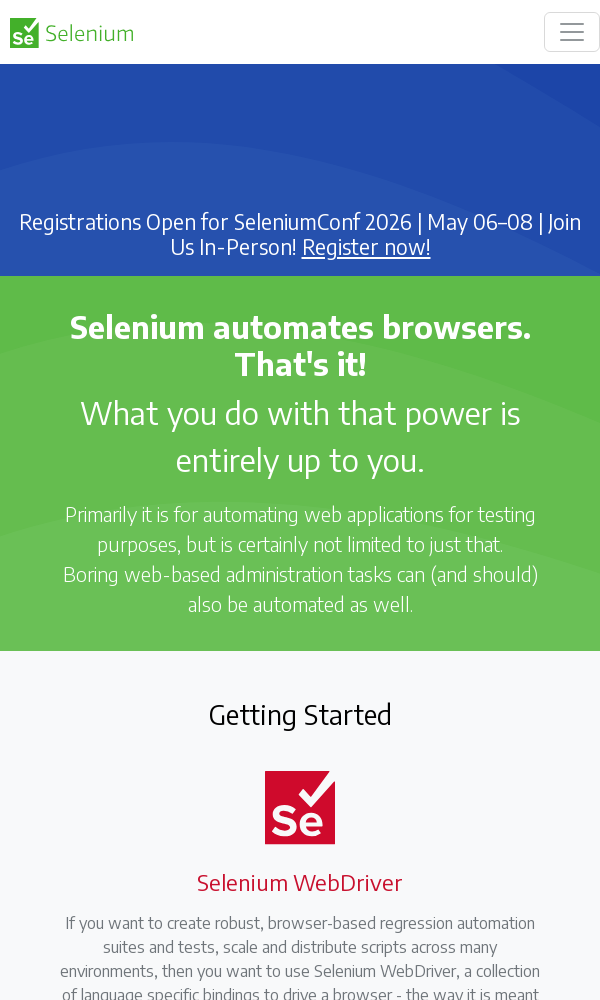